Tests clicking dynamically appearing buttons in sequence

Starting URL: https://testpages.eviltester.com/styled/dynamic-buttons-simple.html

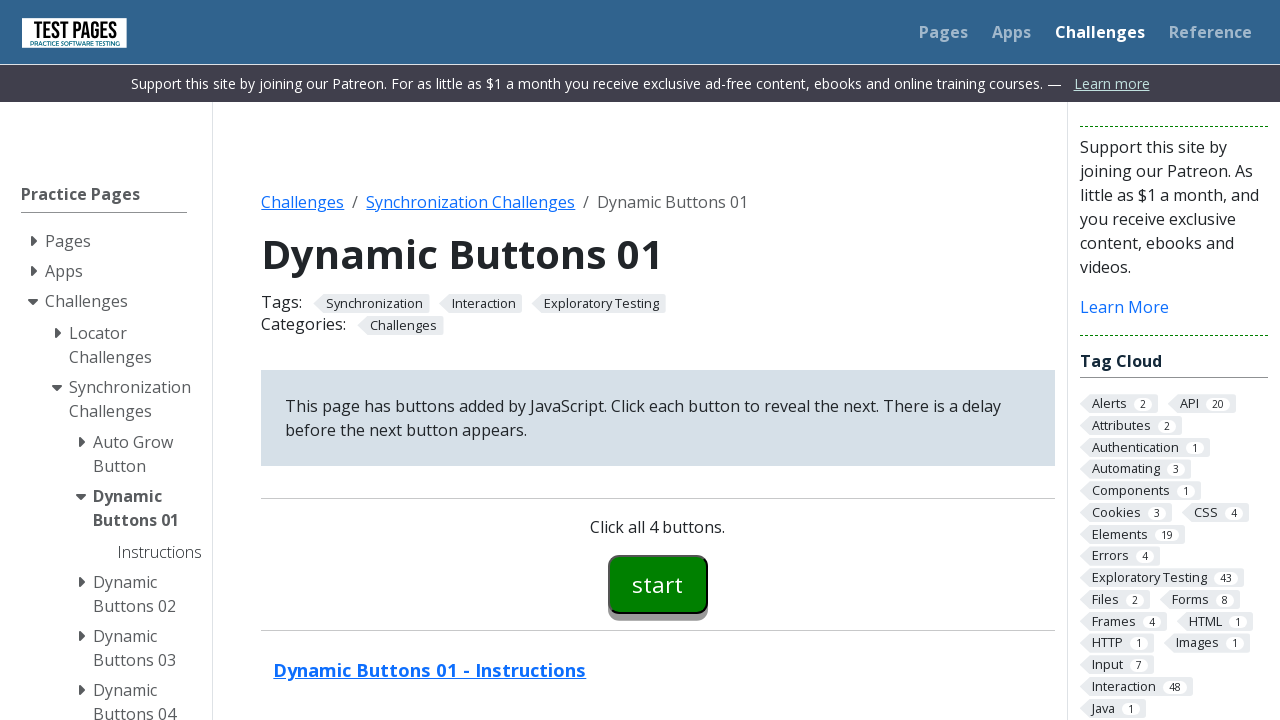

Navigated to dynamic buttons test page
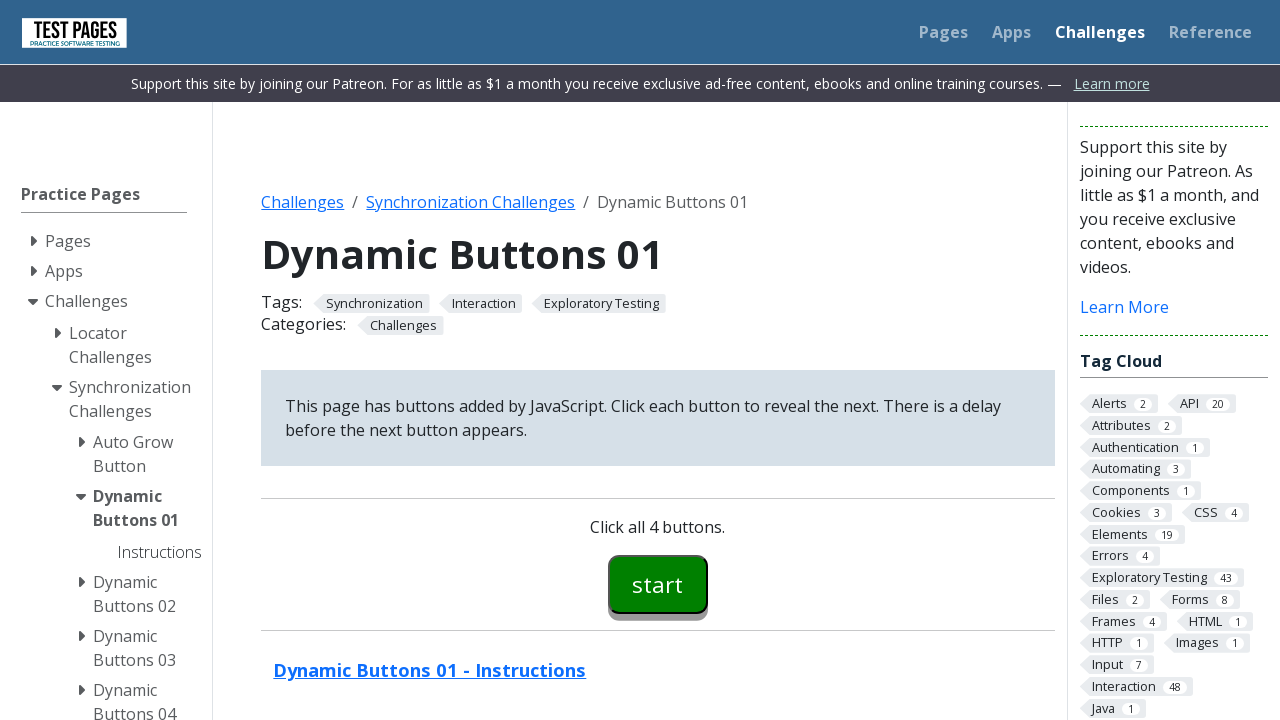

Clicked first dynamic button (button00) at (658, 584) on #button00
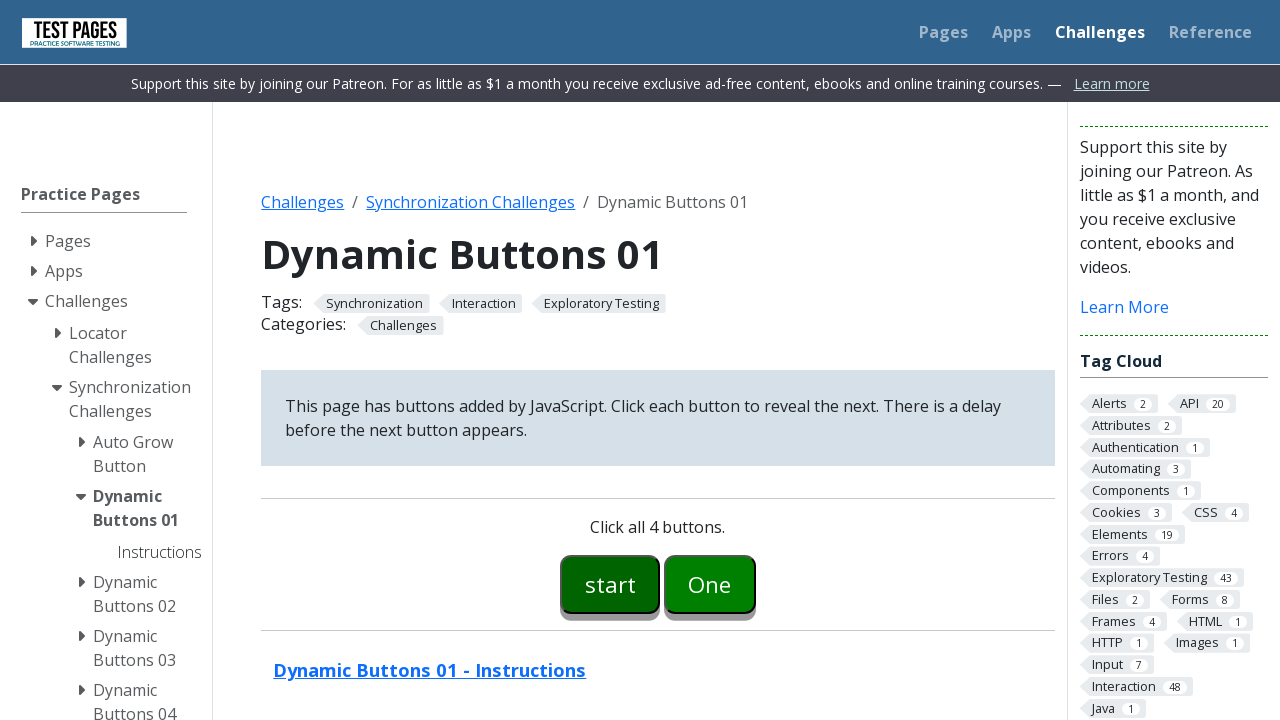

Clicked second dynamic button (button01) at (710, 584) on #button01
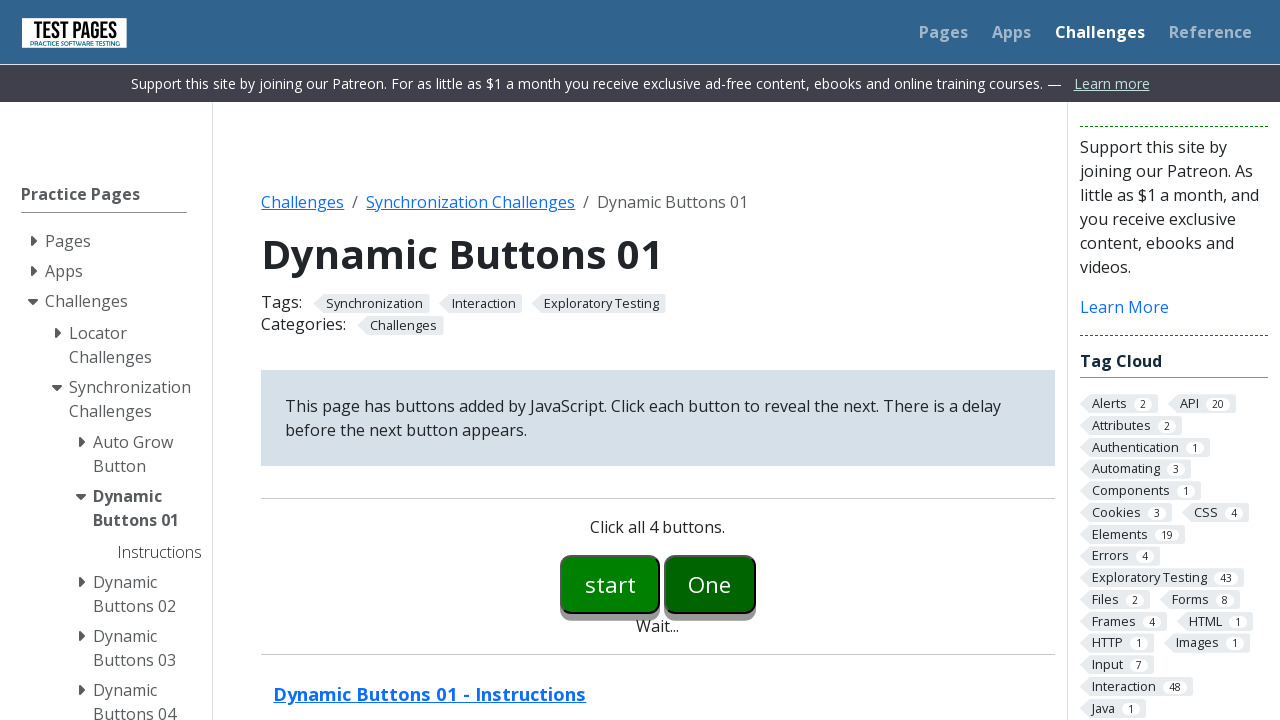

Third dynamic button (button02) appeared
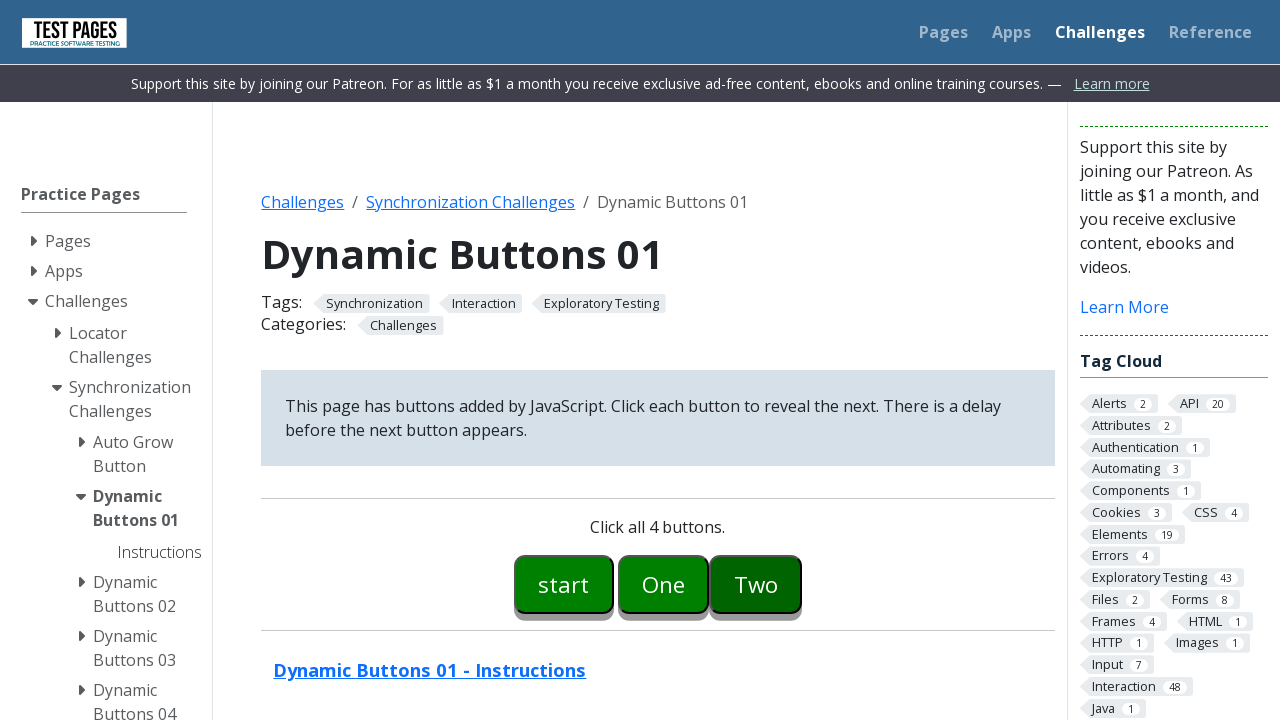

Clicked third dynamic button (button02) at (756, 584) on #button02
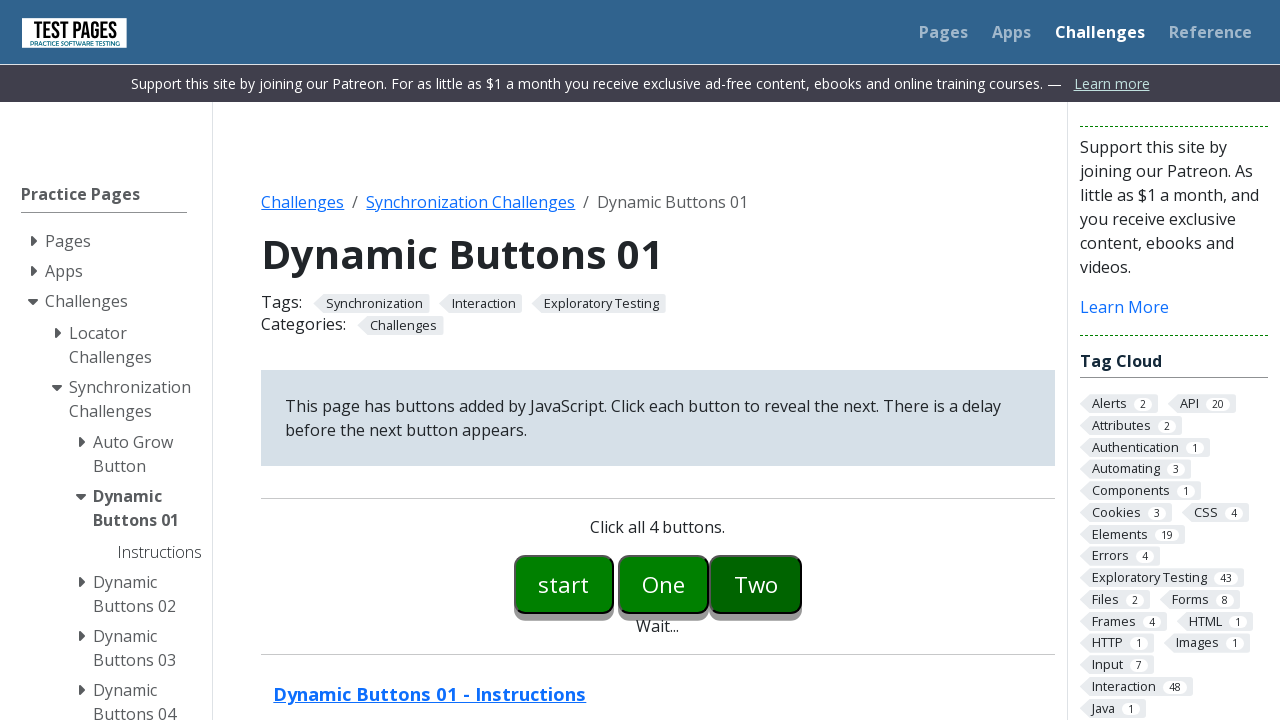

Fourth dynamic button (button03) appeared
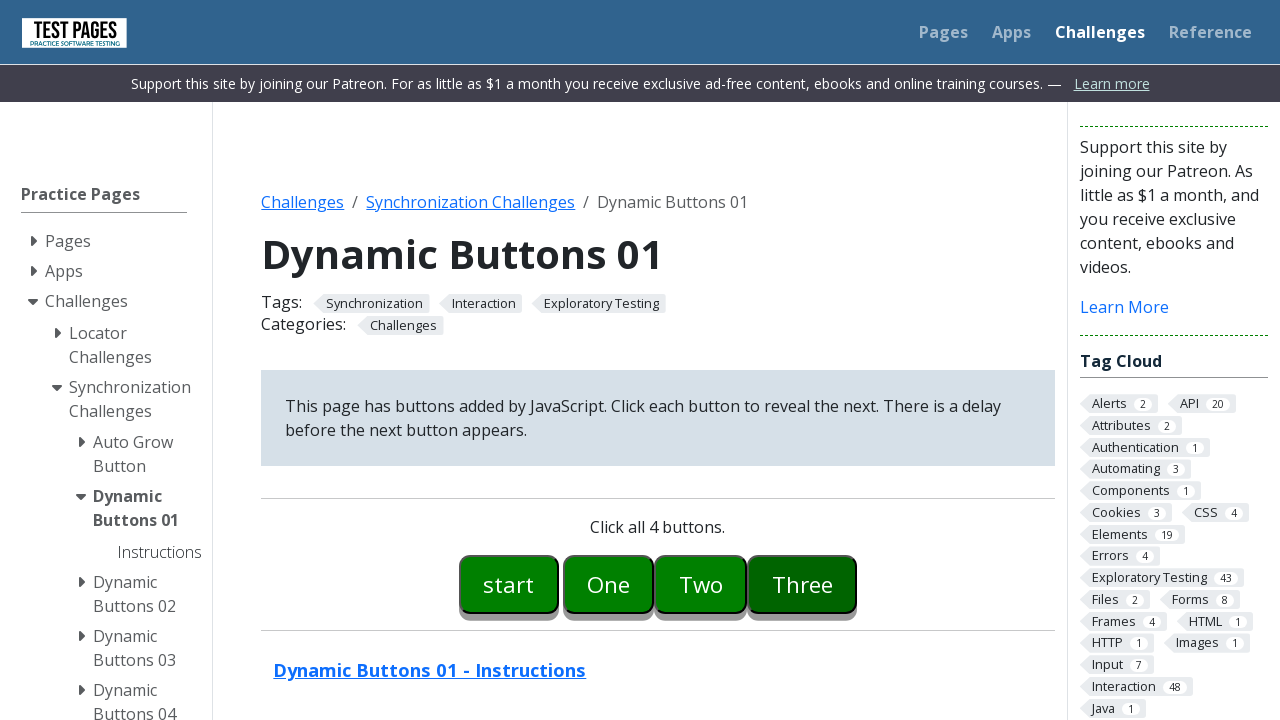

Clicked fourth dynamic button (button03) at (802, 584) on #button03
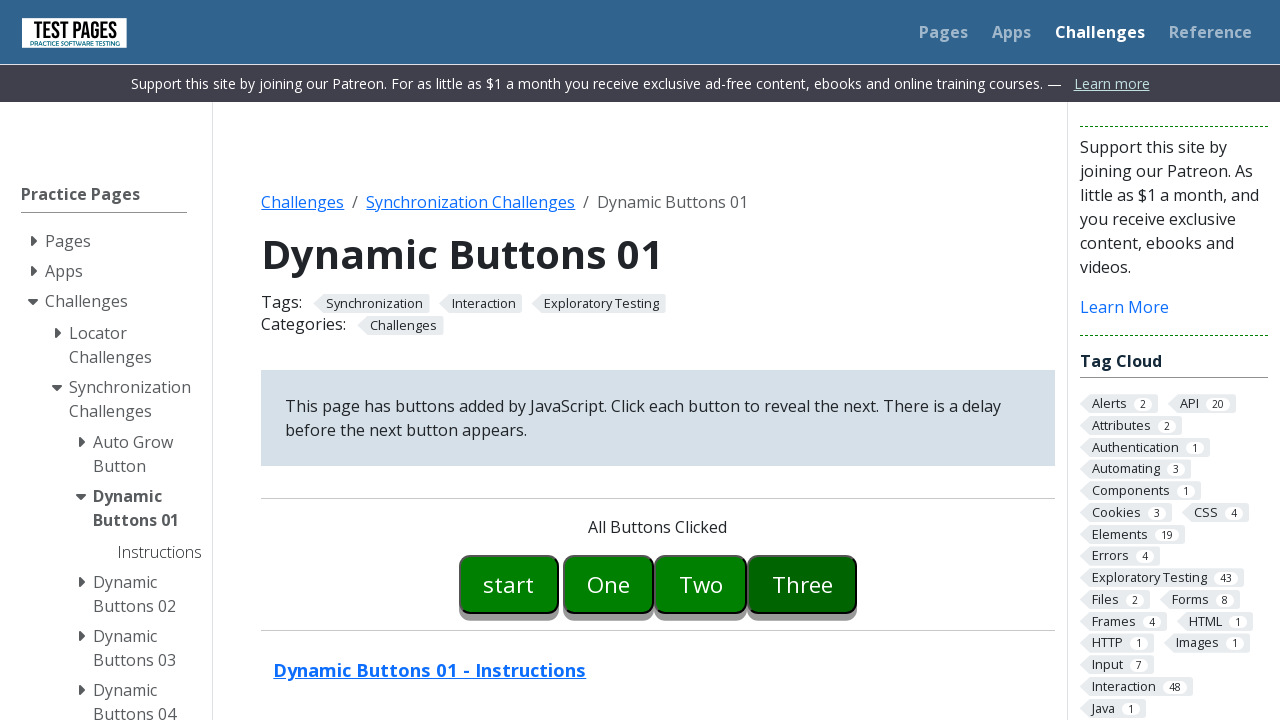

All buttons clicked message appeared
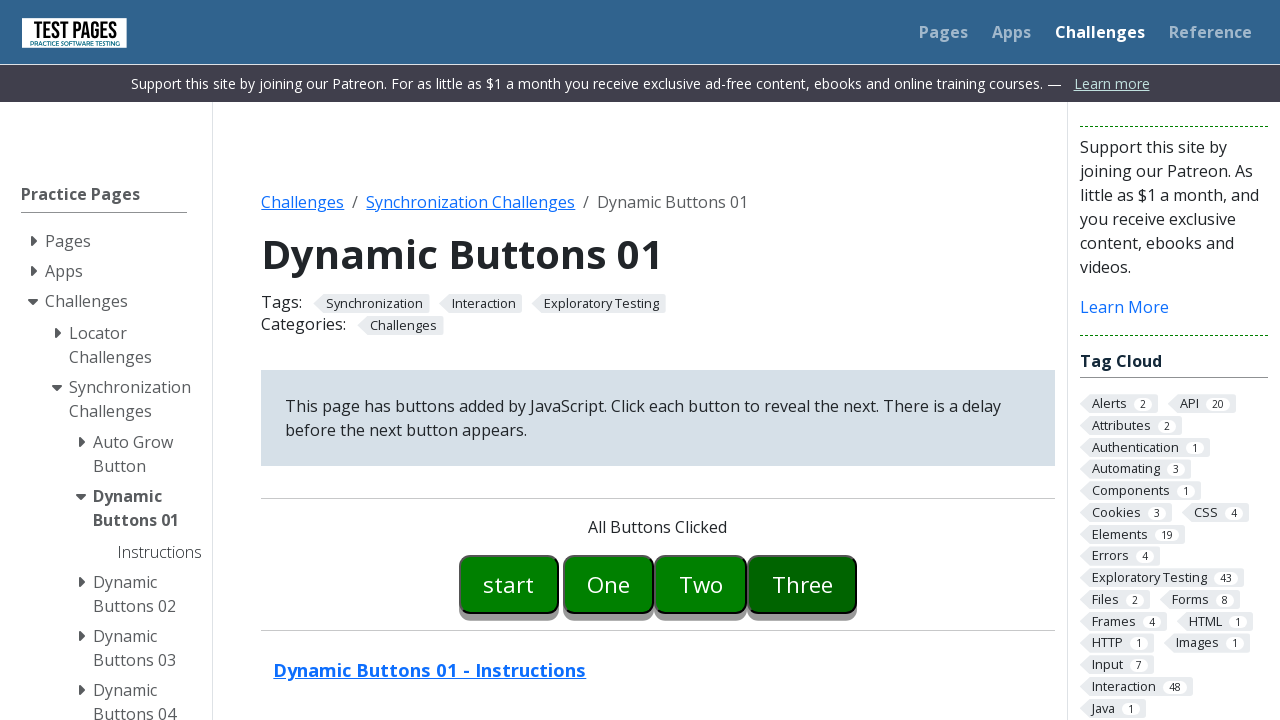

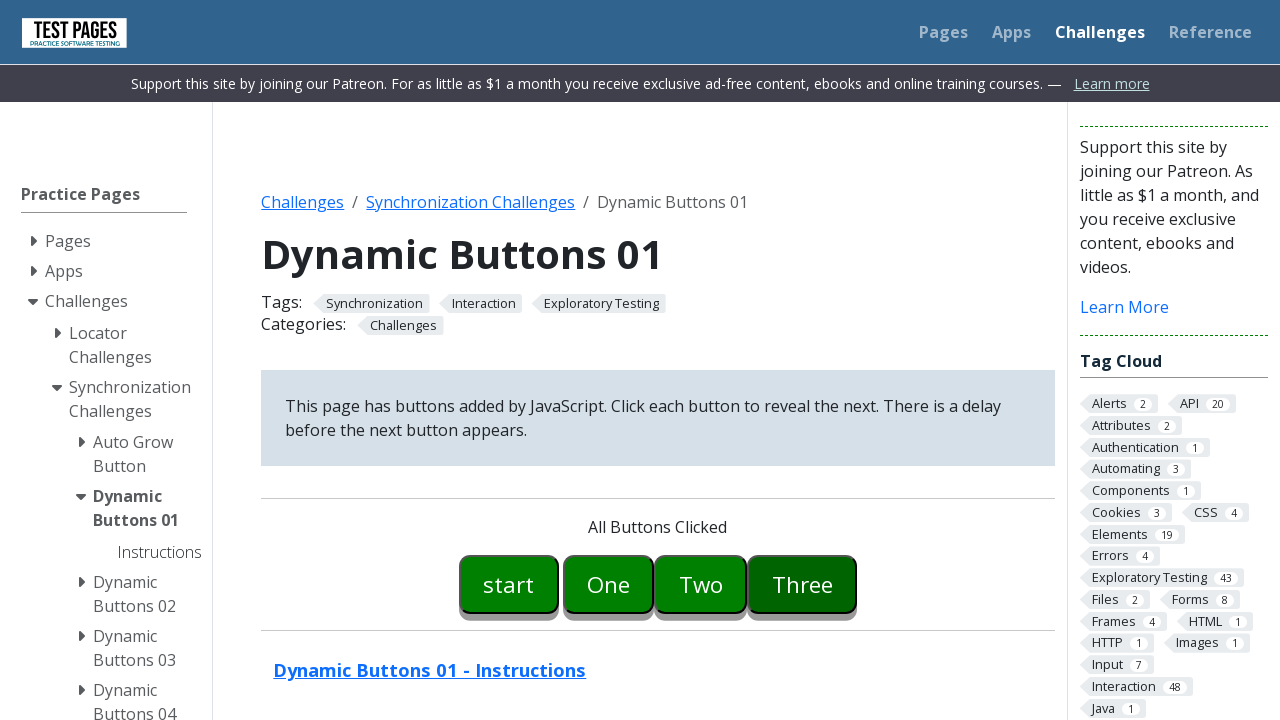